Navigates to ESPN Cricinfo website and waits for the page to load completely

Starting URL: https://www.espncricinfo.com/

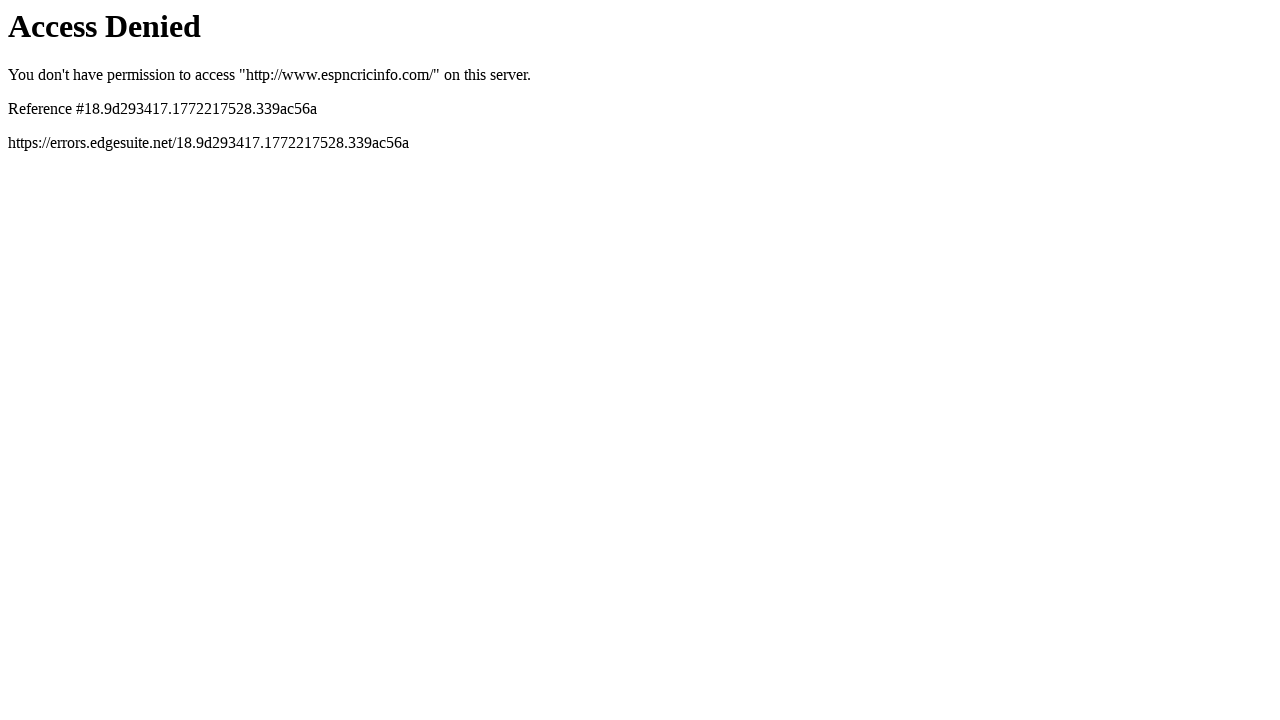

Navigated to ESPN Cricinfo website
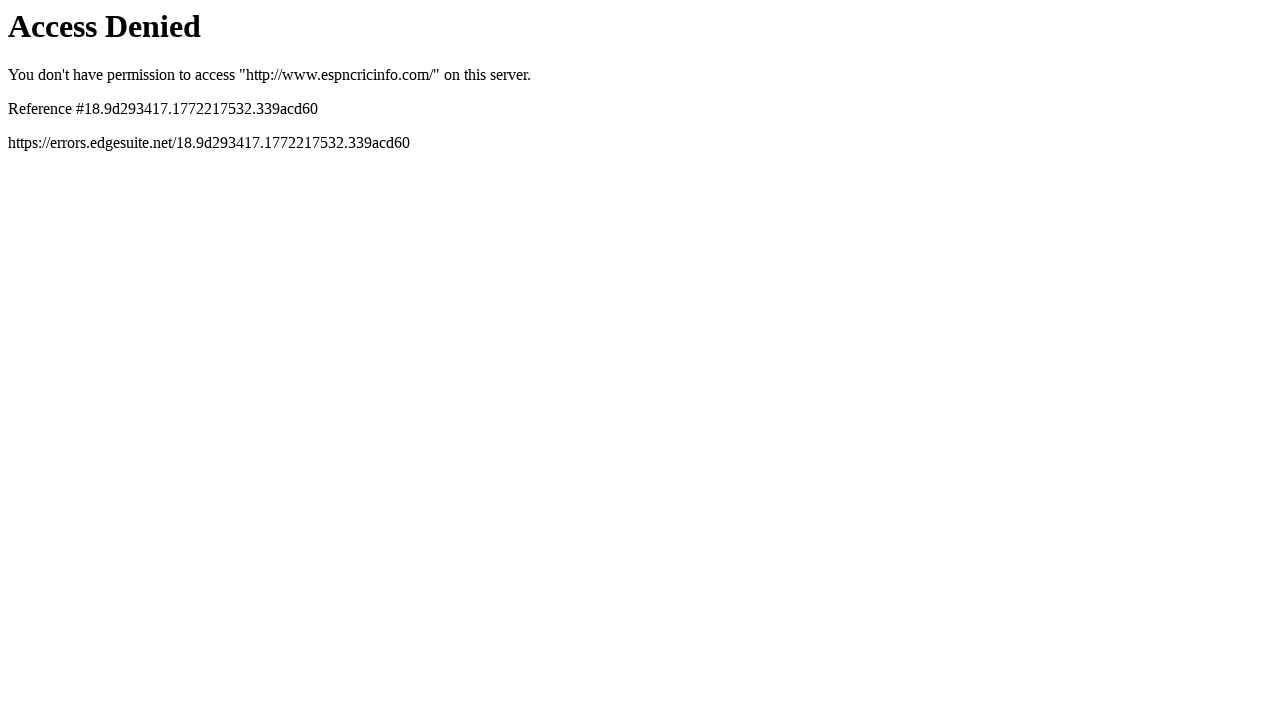

Page DOM content fully loaded
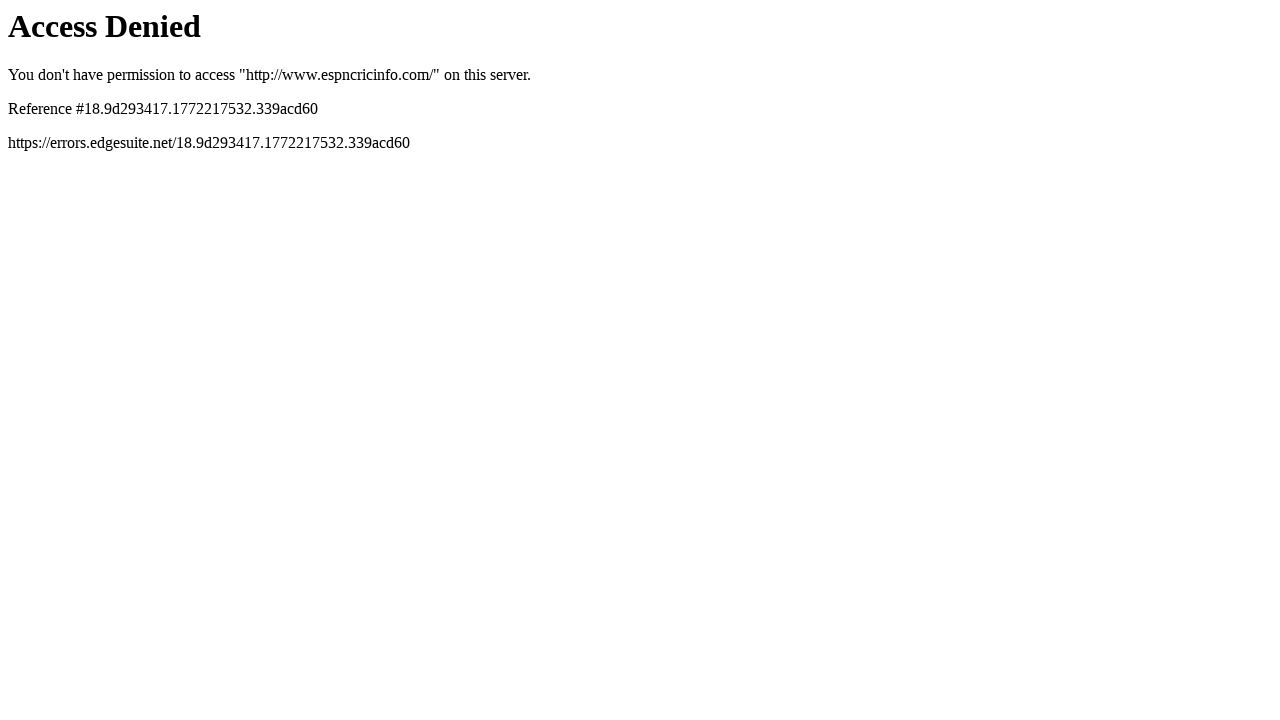

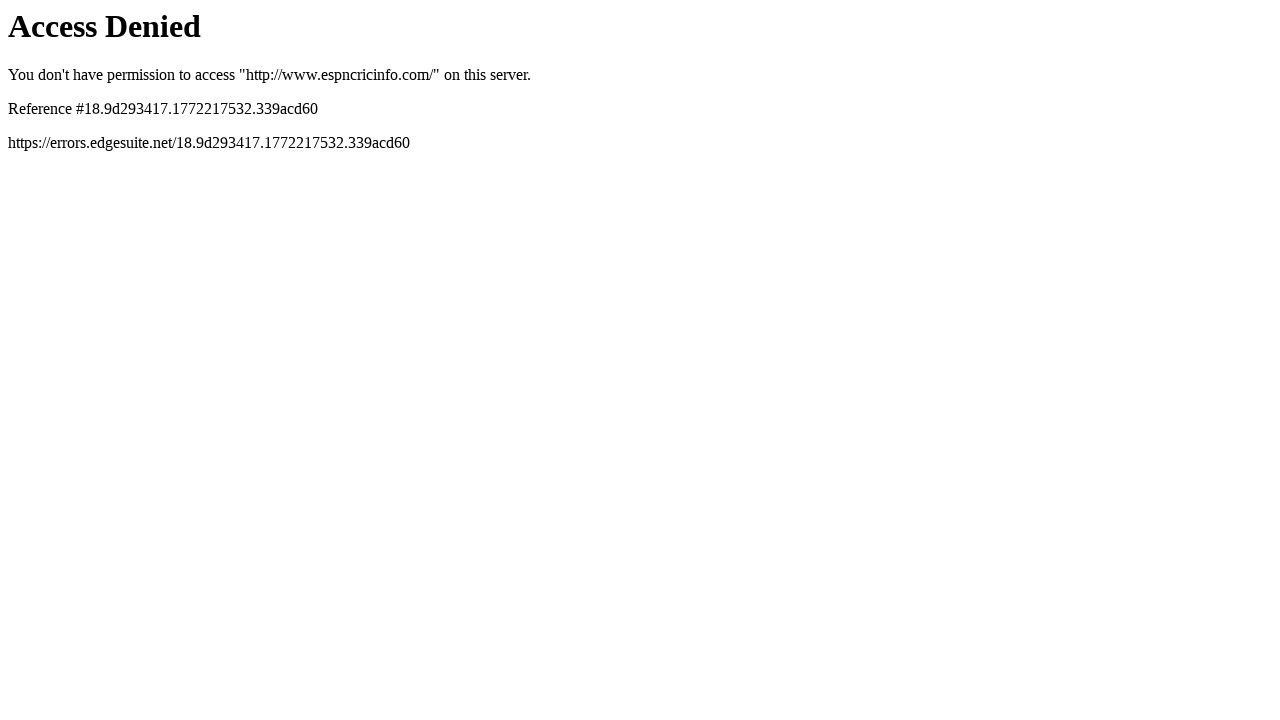